Tests basic browser navigation by visiting a website, navigating to a second URL, using browser back button, and refreshing the page

Starting URL: https://rahulshettyacademy.com/

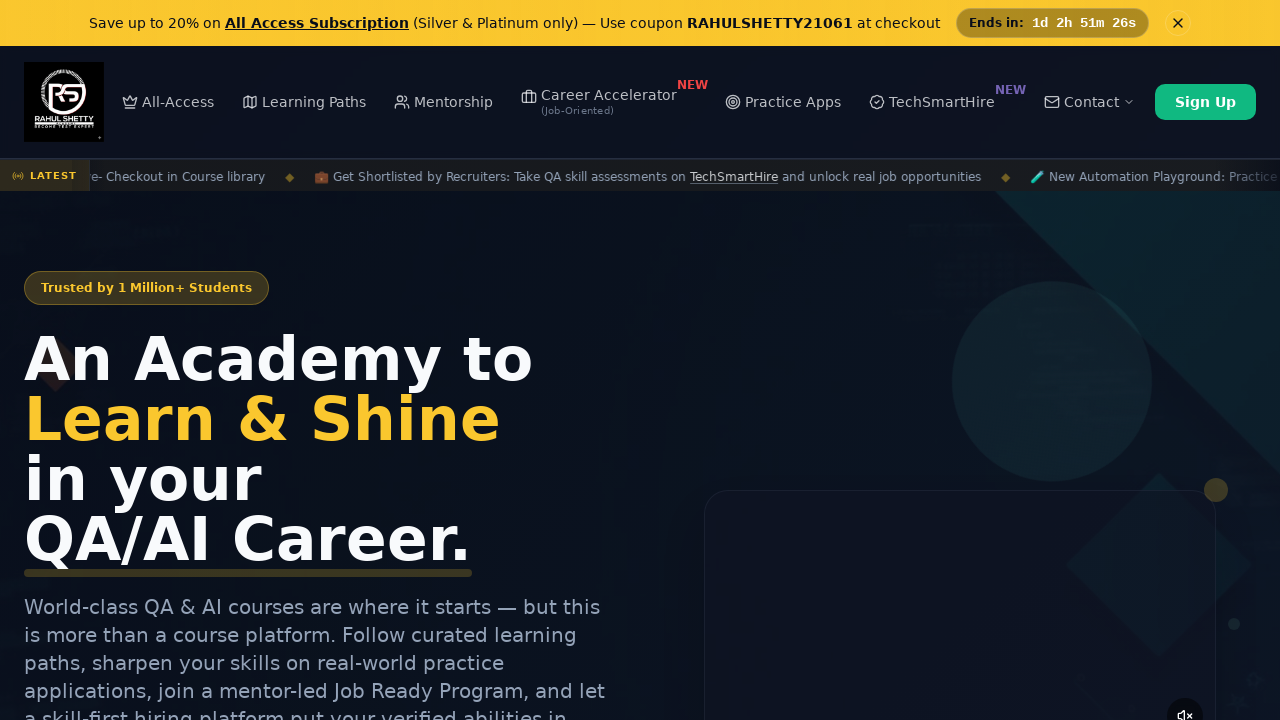

Initial page loaded at https://rahulshettyacademy.com/
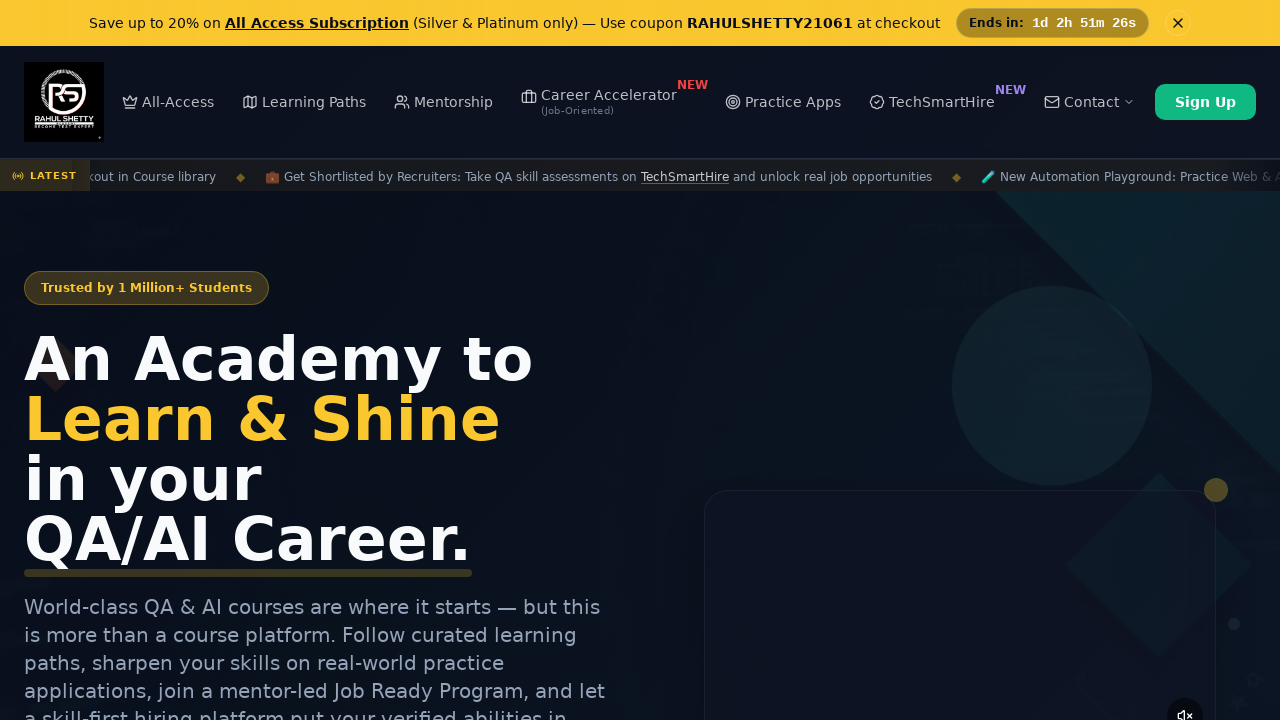

Navigated to ChromeDriver downloads page
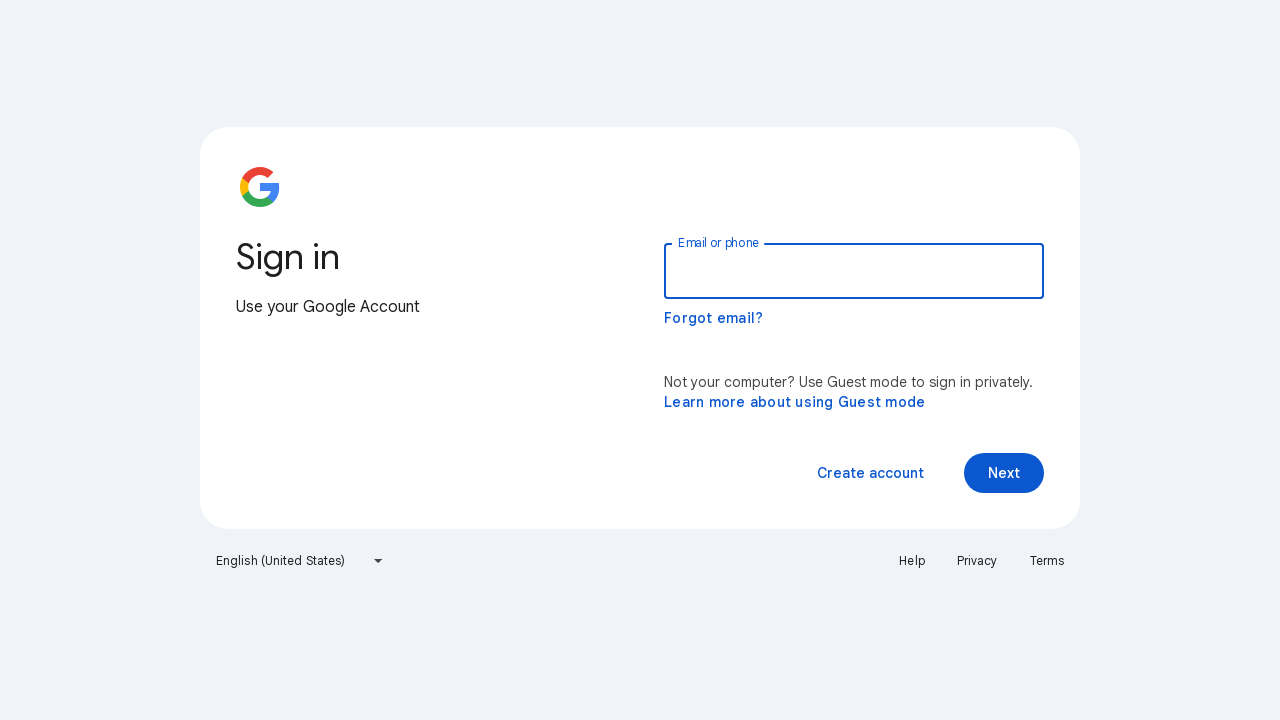

ChromeDriver downloads page loaded
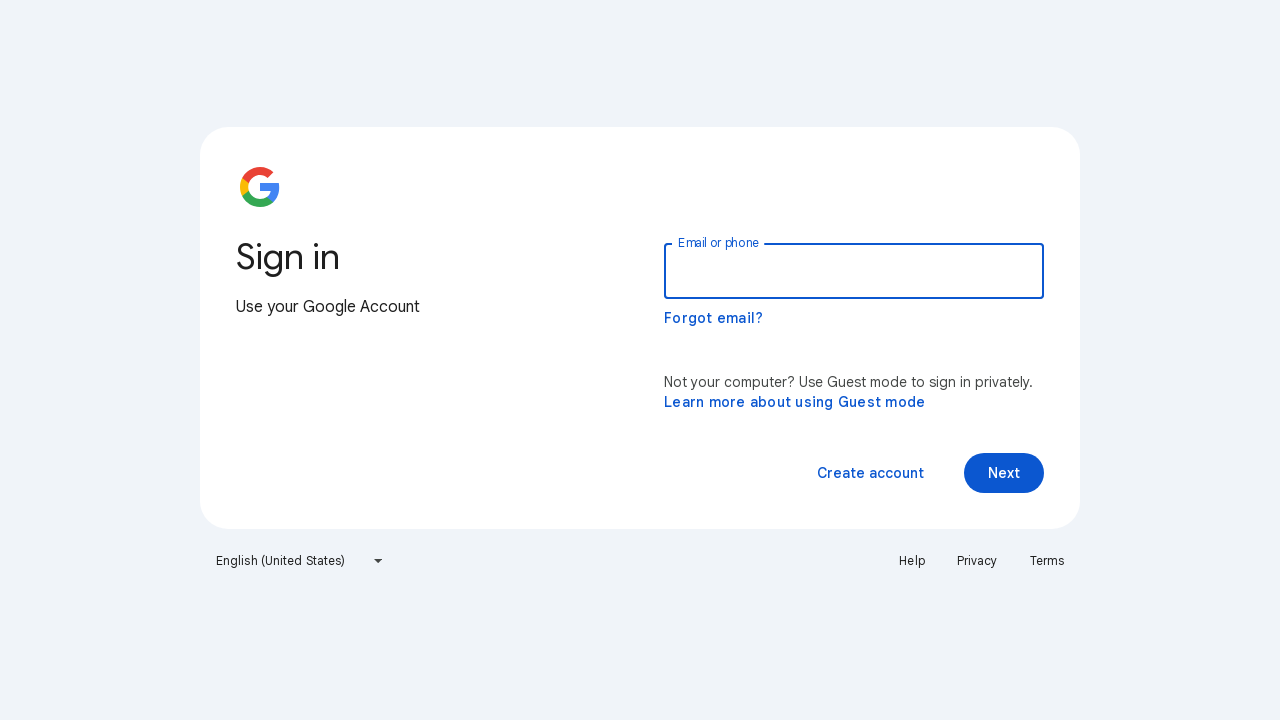

Used browser back button to return to previous page
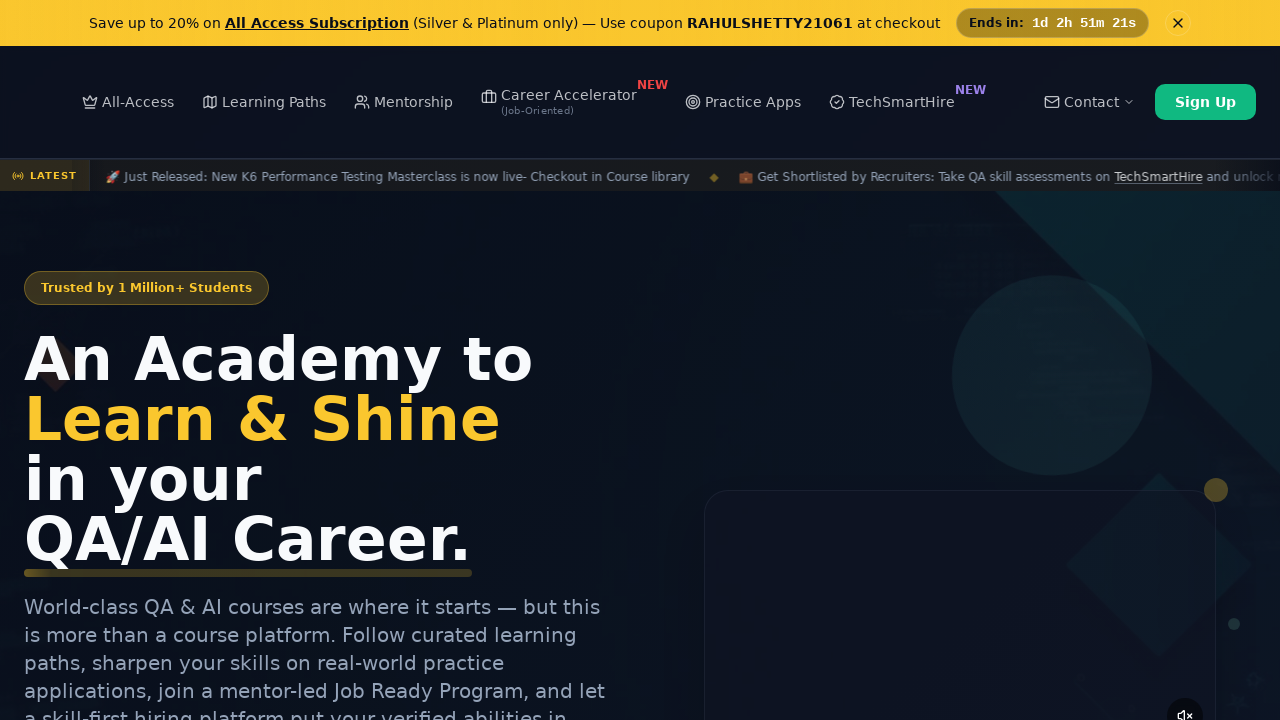

Back navigation completed and page loaded
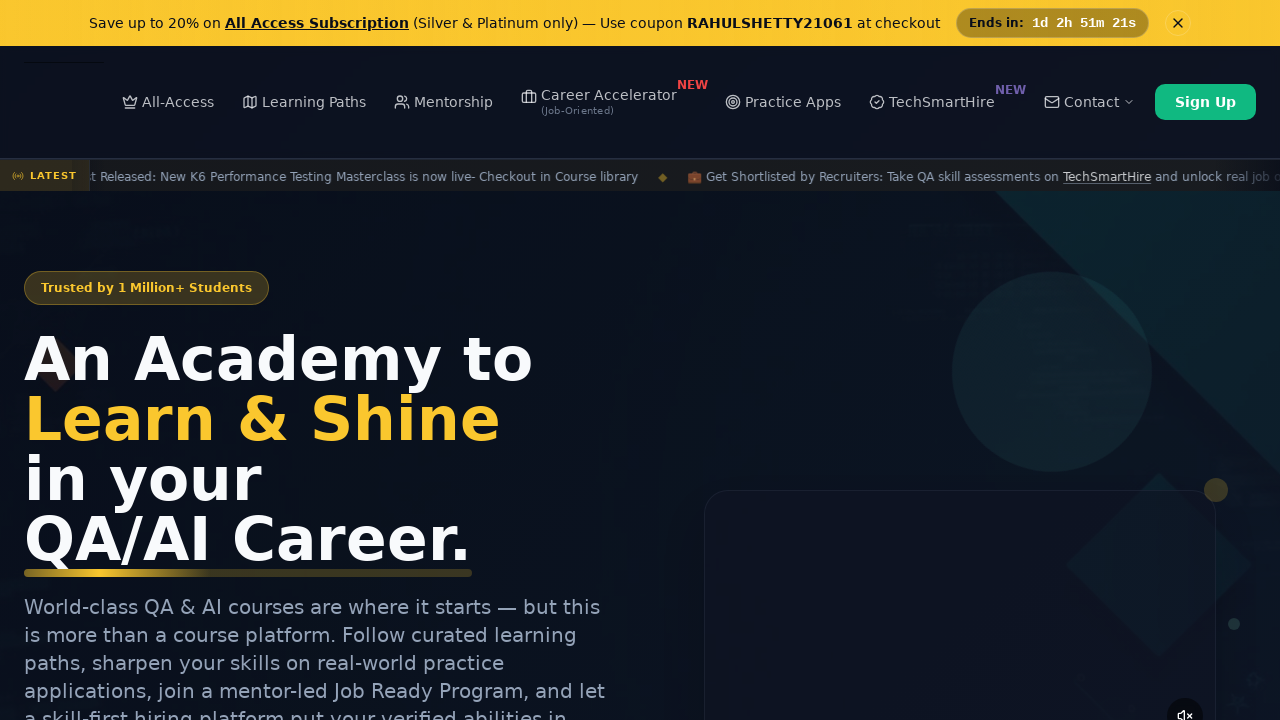

Page refreshed
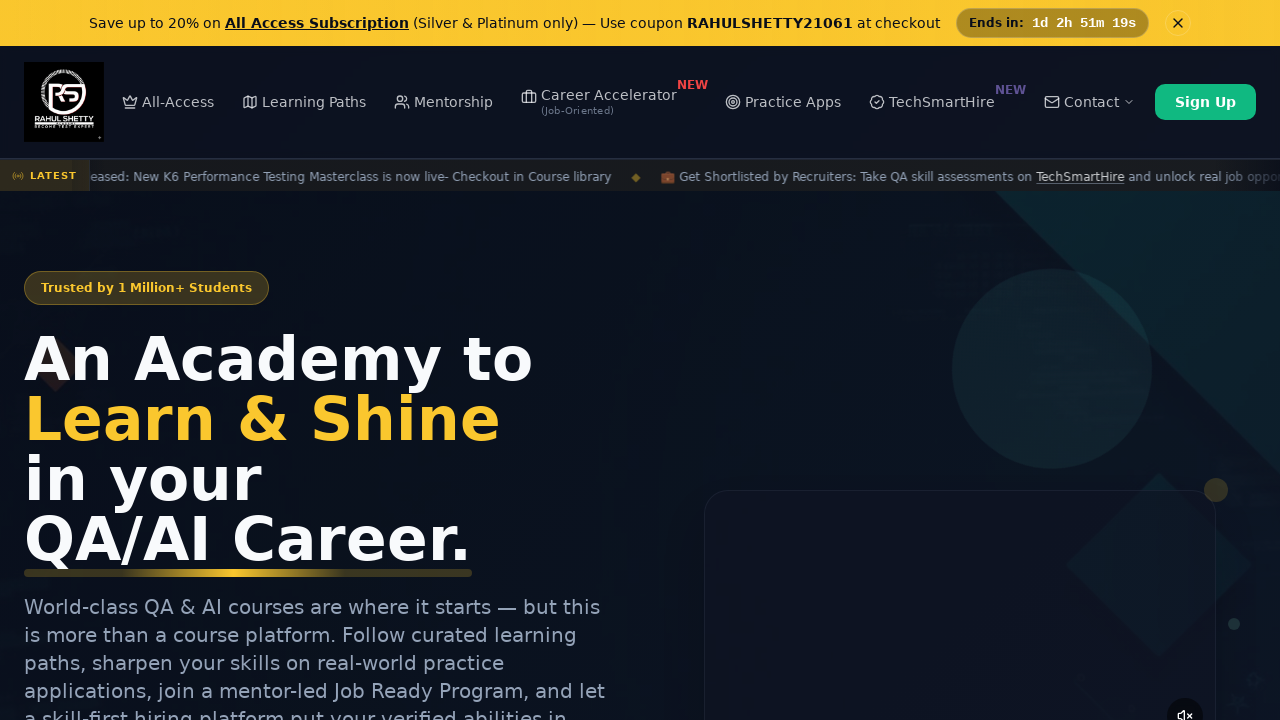

Page refresh completed and fully loaded
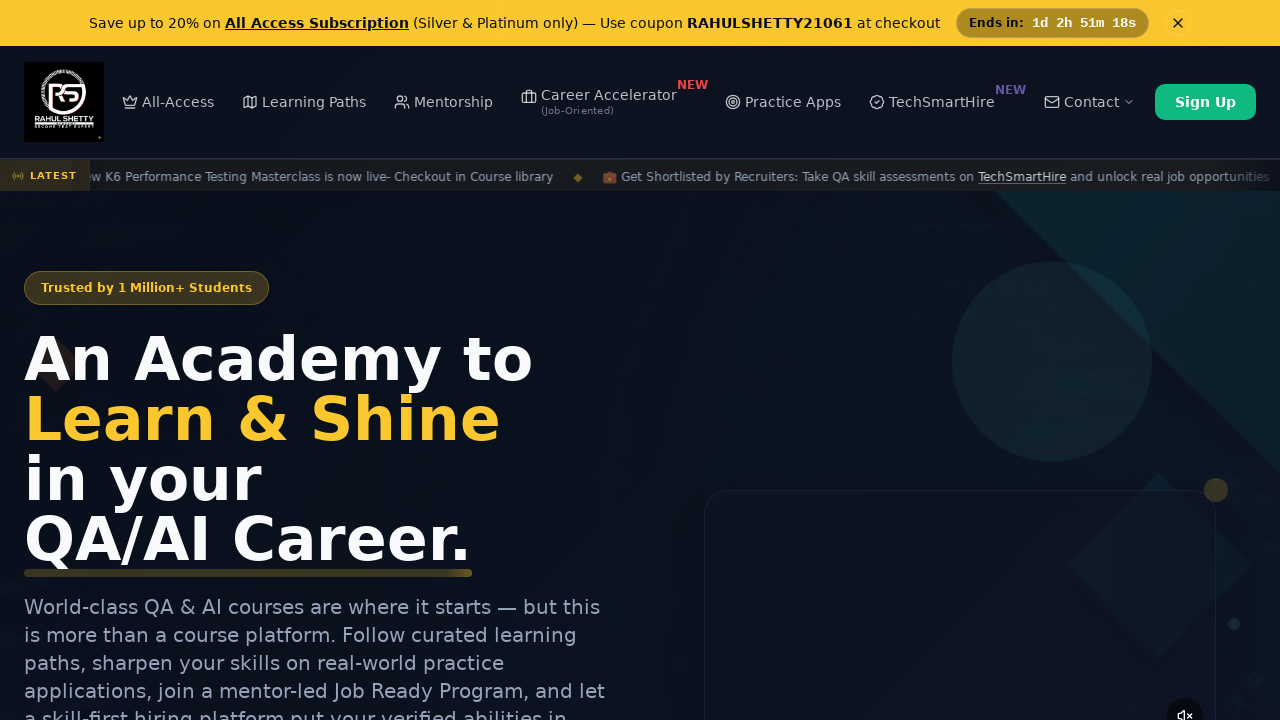

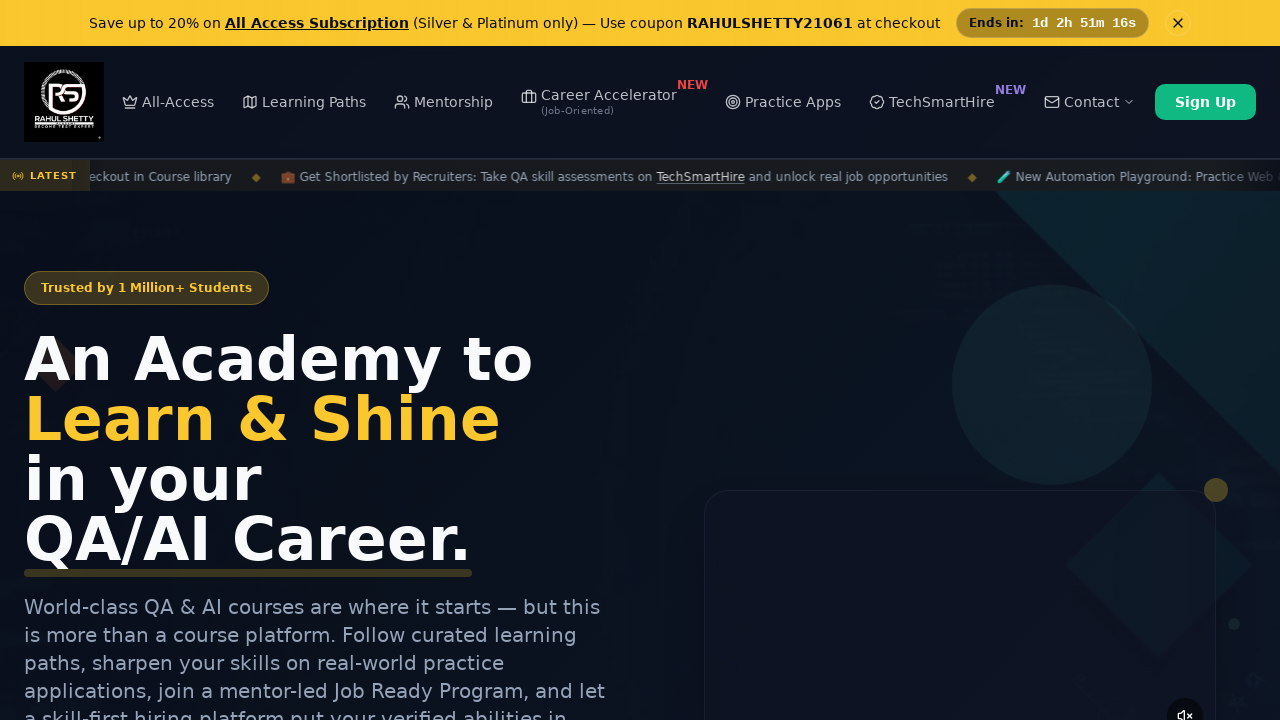